Tests clicking on the Send Mail & Packages link and verifying the page title

Starting URL: https://www.usps.com/

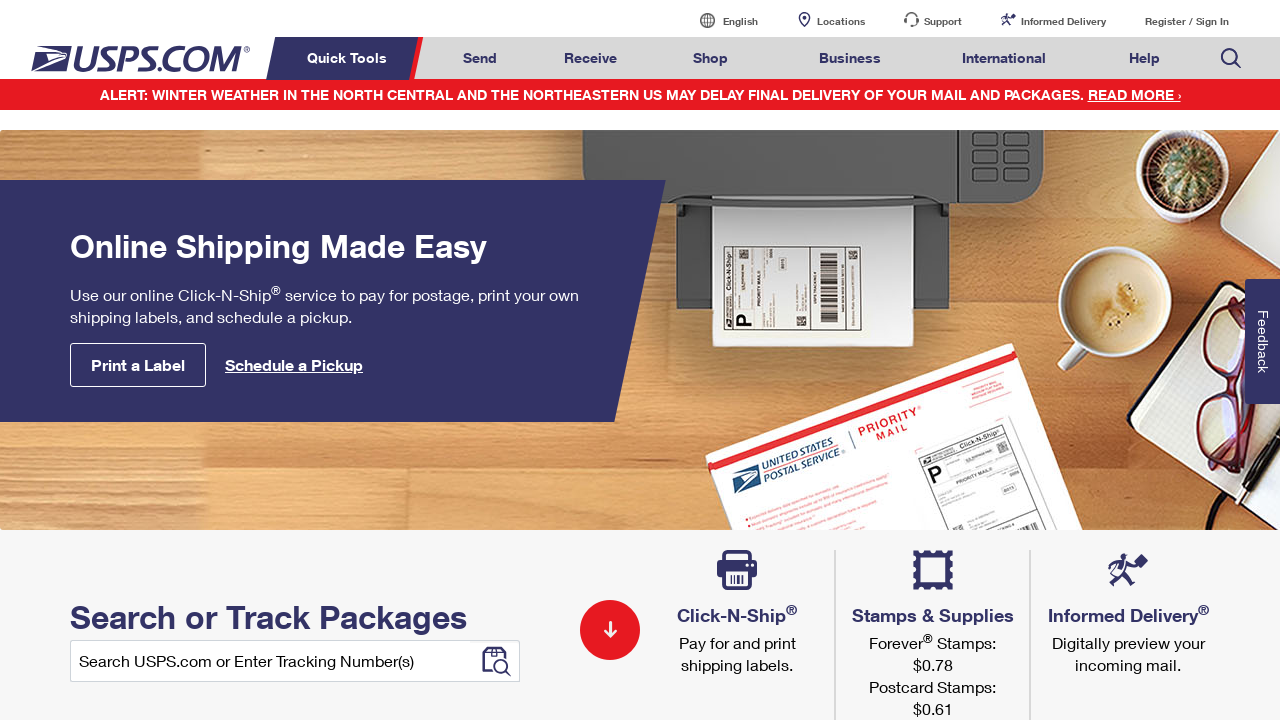

Clicked on Send Mail & Packages link at (480, 58) on a#mail-ship-width
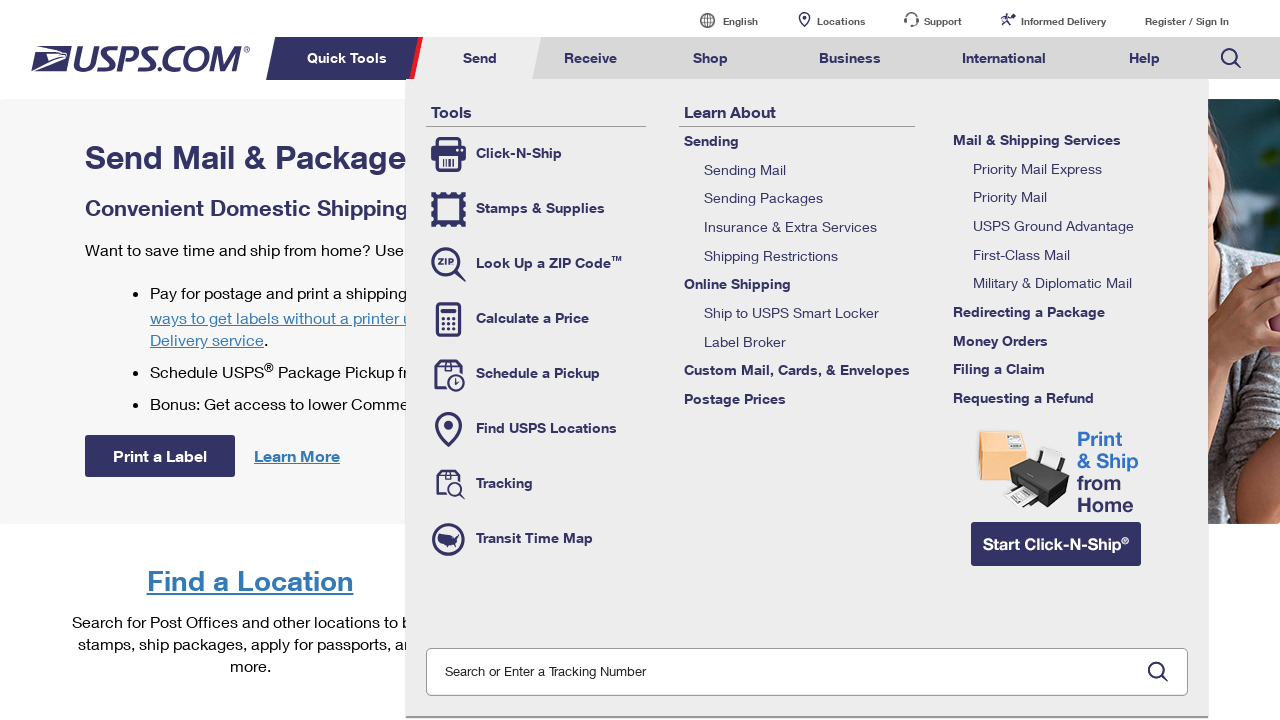

Waited for page to fully load
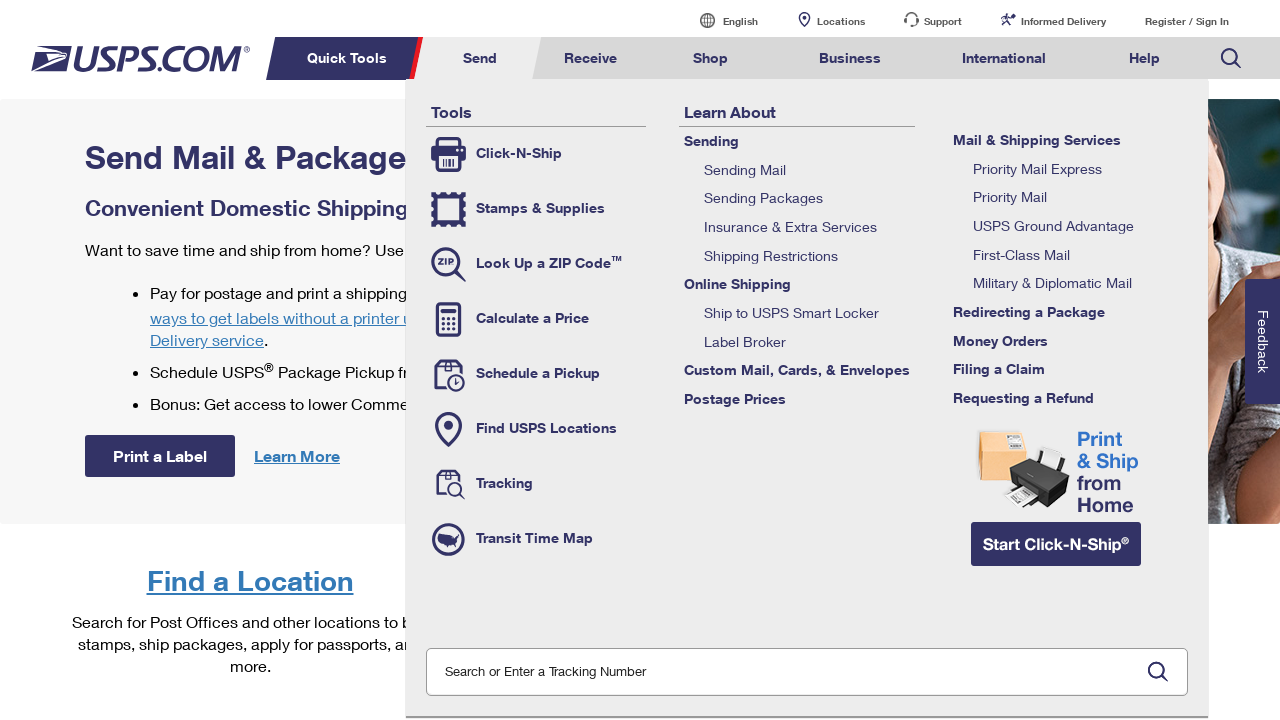

Verified page title is 'Send Mail & Packages | USPS'
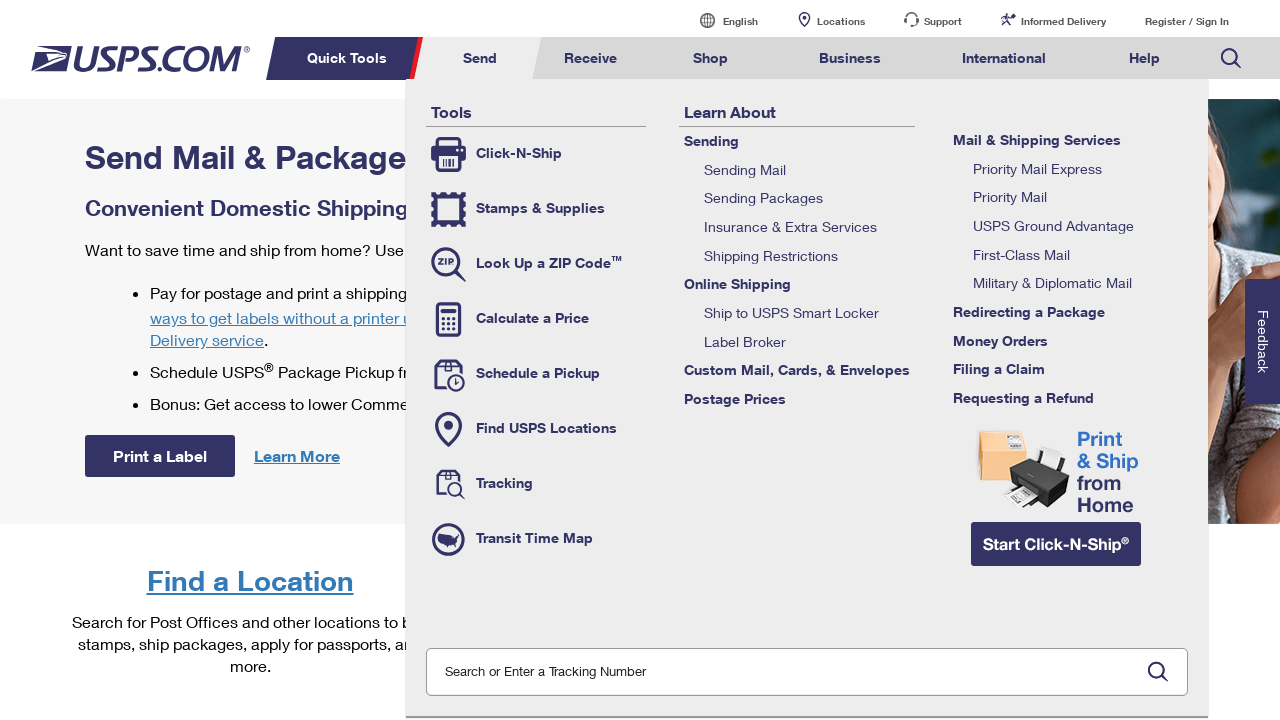

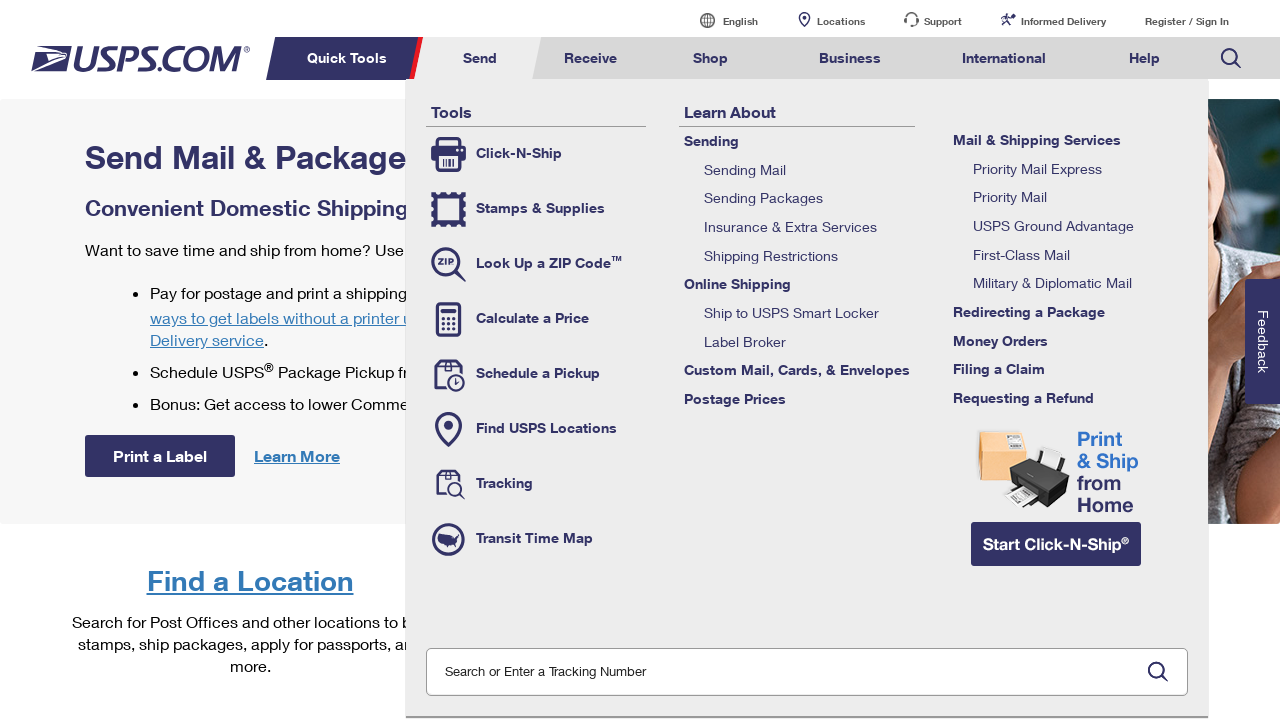